Navigates to Playwright website and clicks the "Get started" link to navigate to the getting started page

Starting URL: https://playwright.dev/

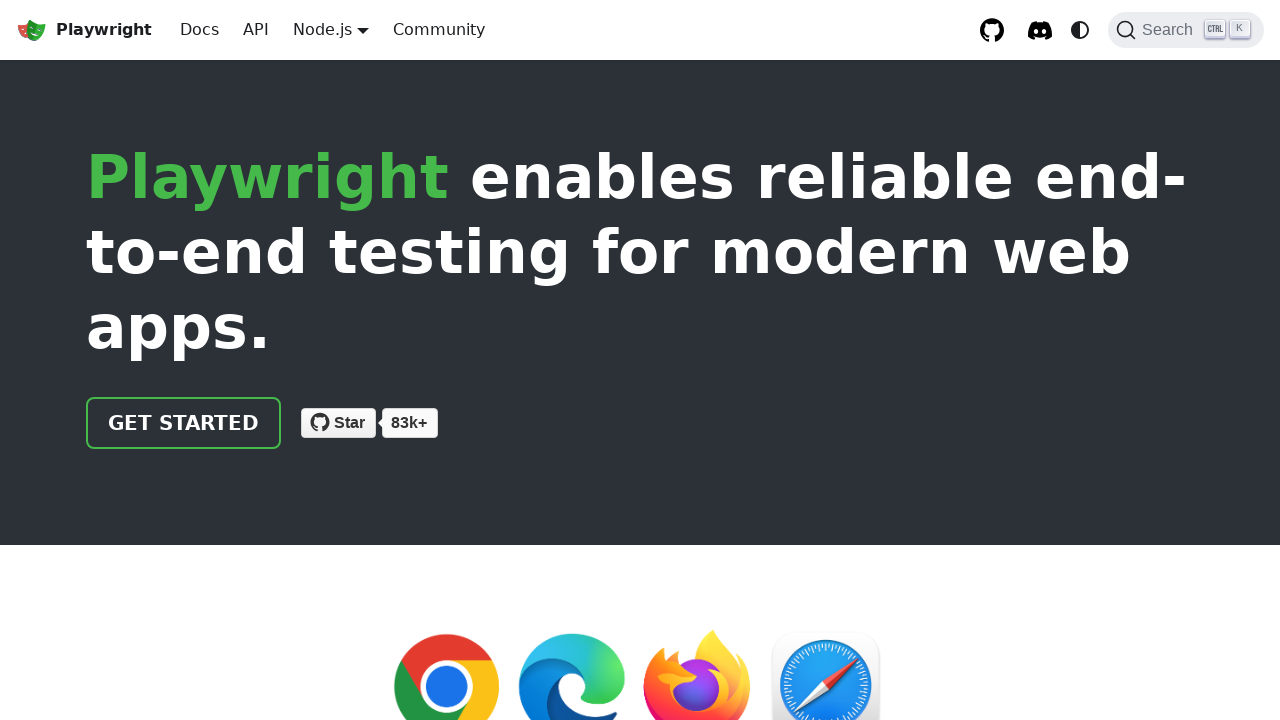

Navigated to Playwright website
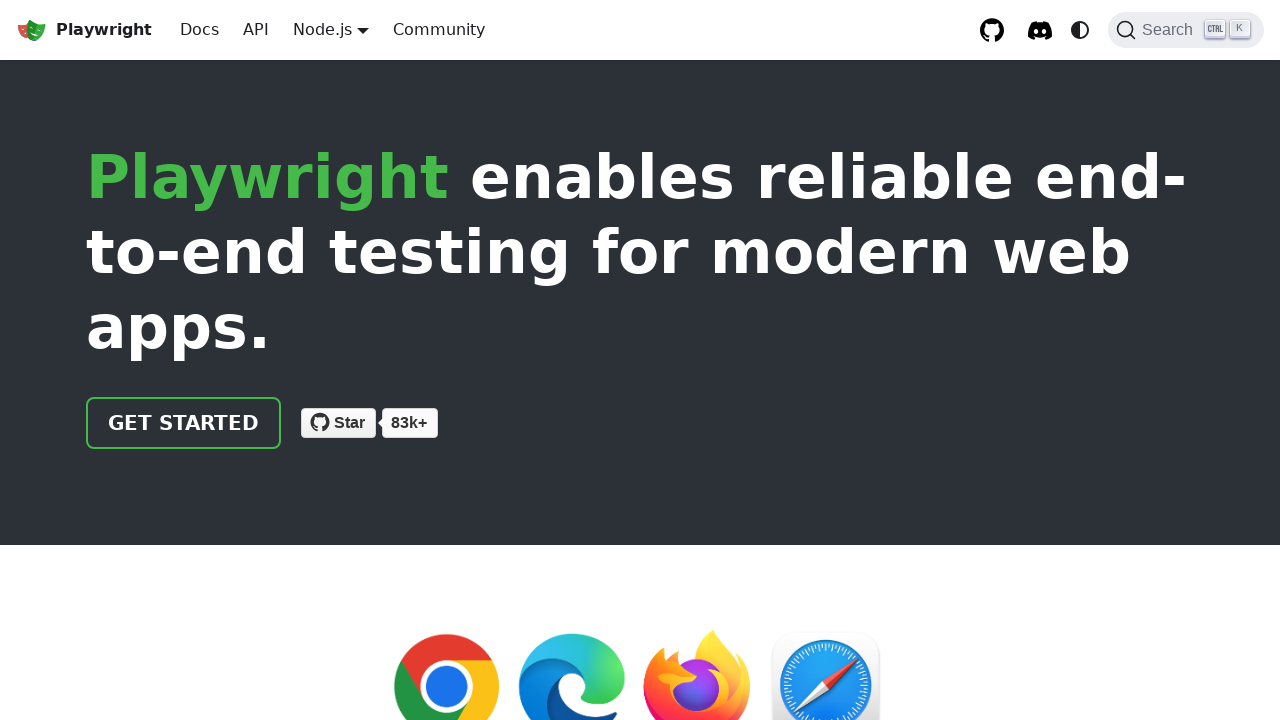

Clicked the 'Get started' link at (184, 423) on internal:role=link[name="Get started"i]
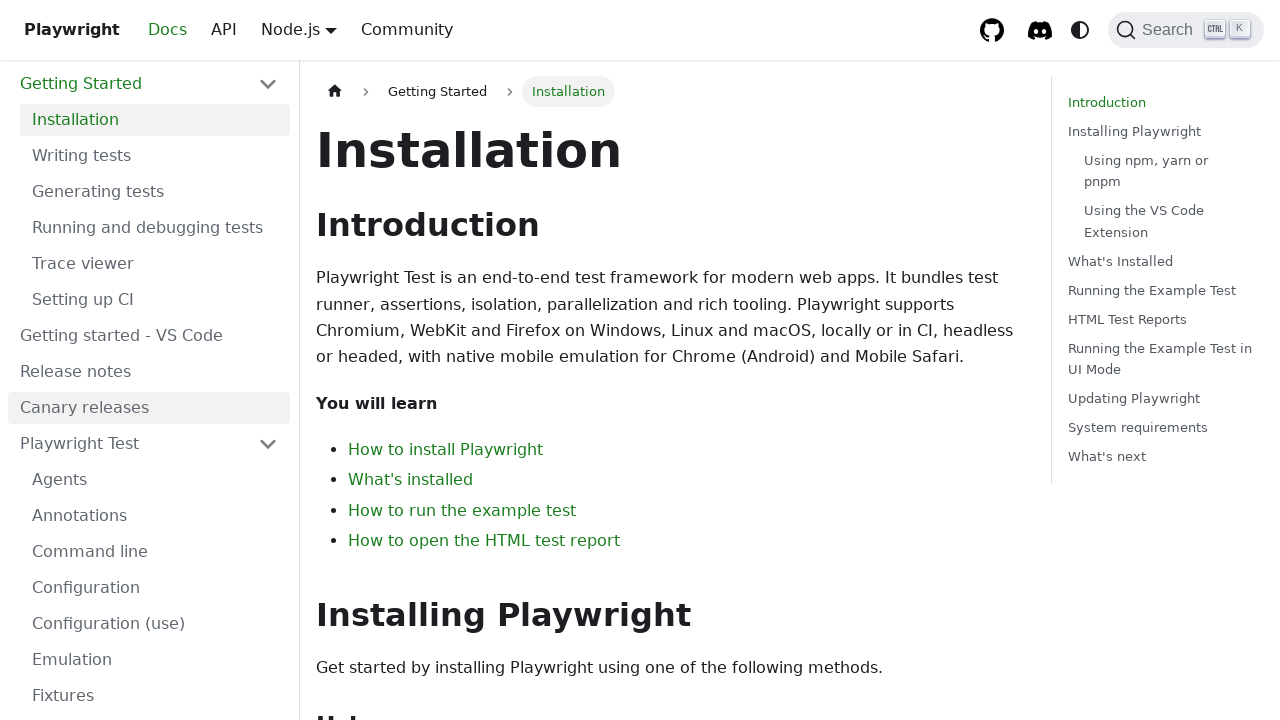

Waited for page to load (networkidle)
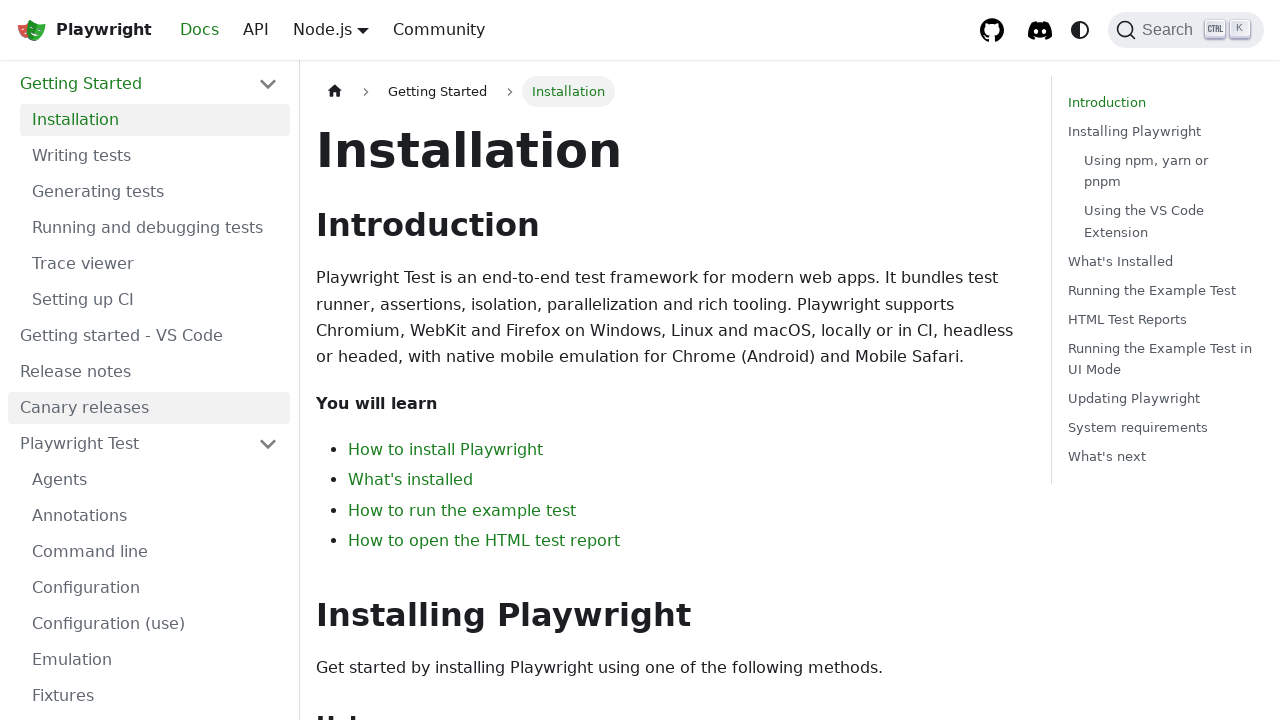

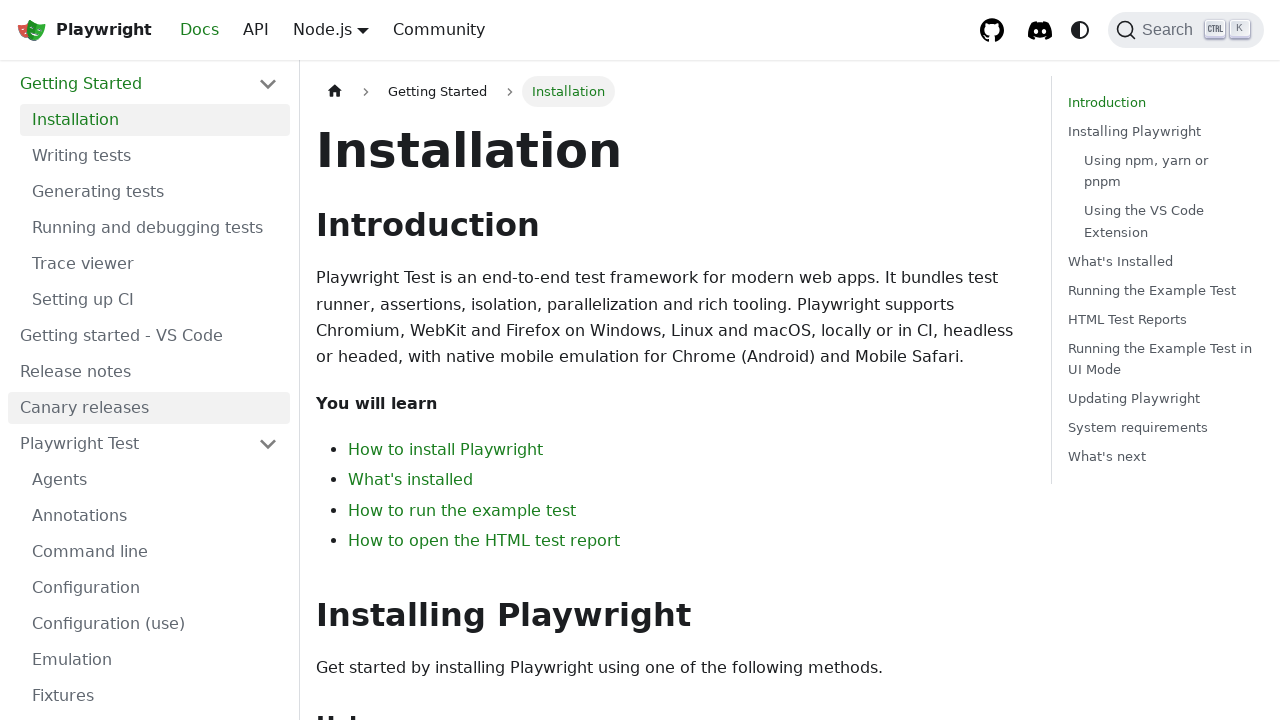